Tests date picker functionality by opening a calendar widget and selecting a specific date in October

Starting URL: https://testautomationpractice.blogspot.com/

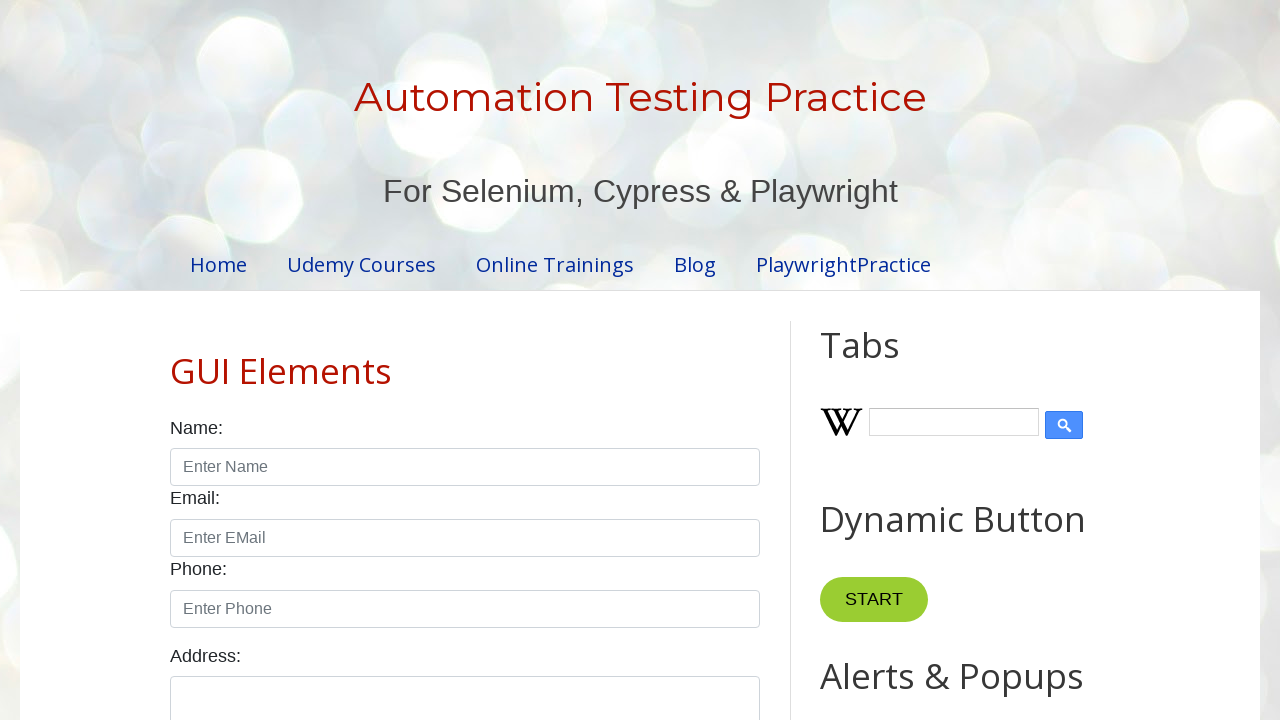

Clicked on datepicker field to open calendar widget at (515, 360) on #datepicker
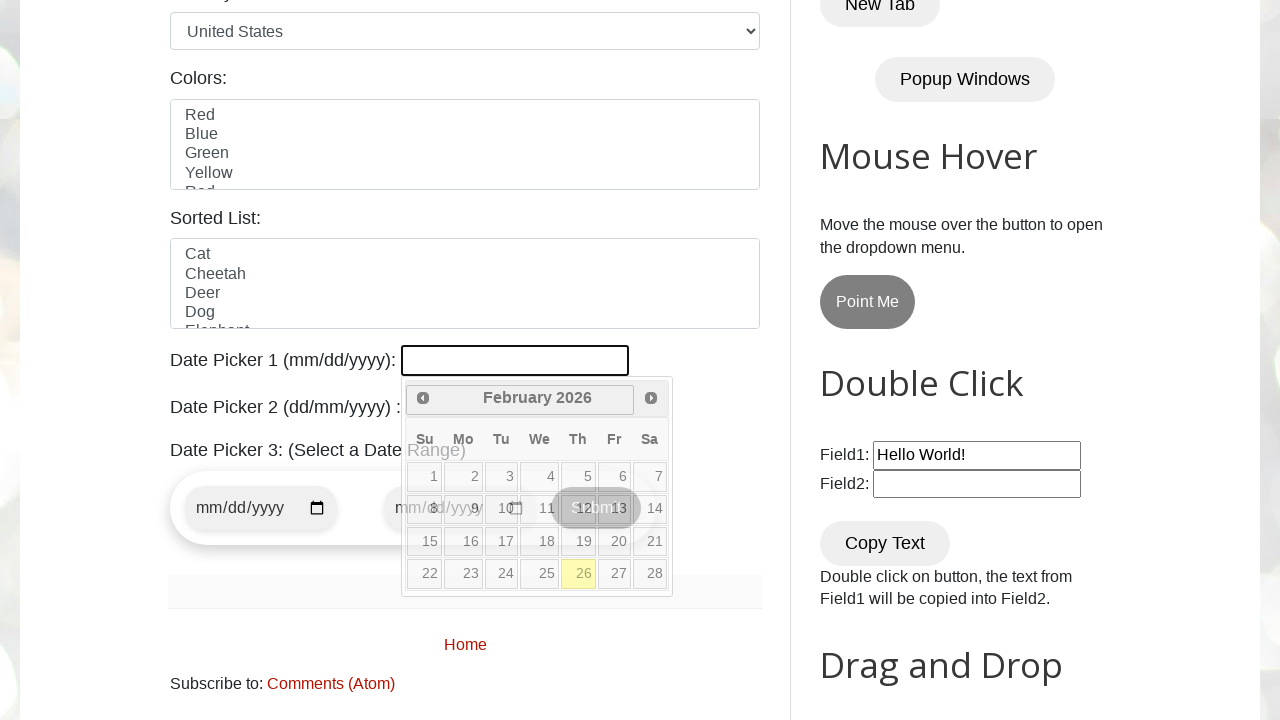

Clicked next month button to navigate calendar at (651, 398) on xpath=/html/body/div[5]/div/a[2]
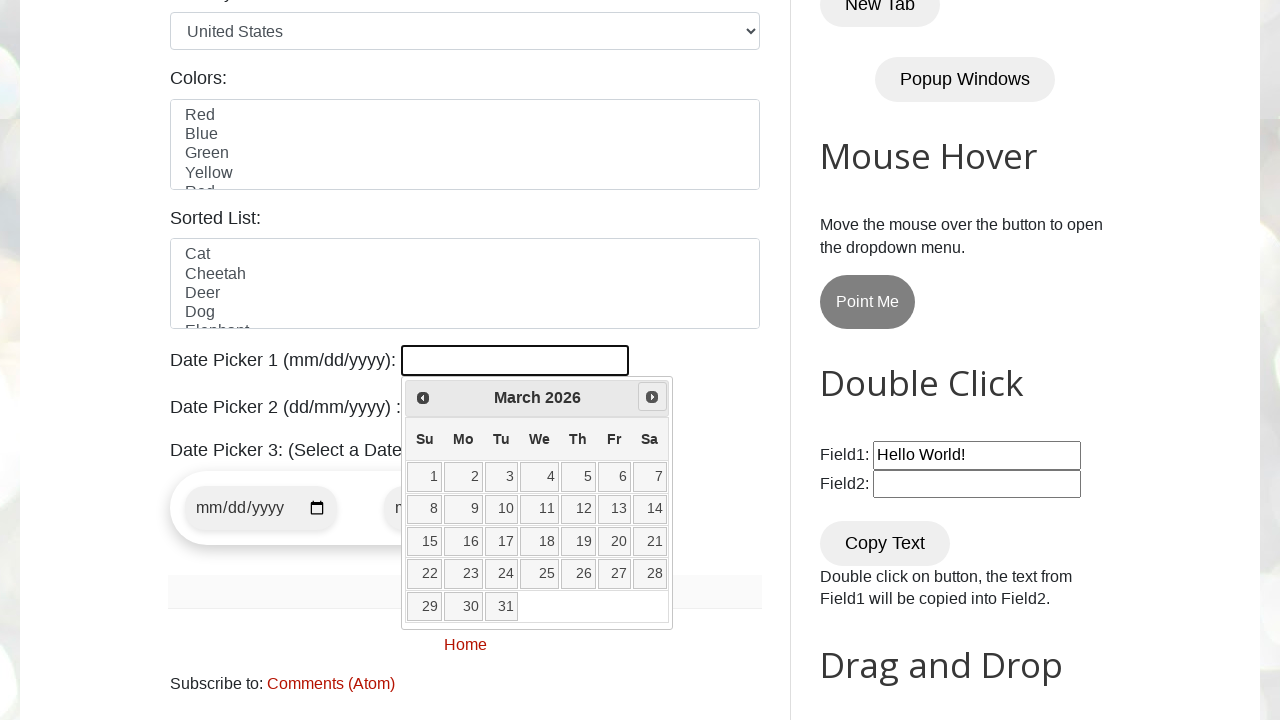

Retrieved current month text: March
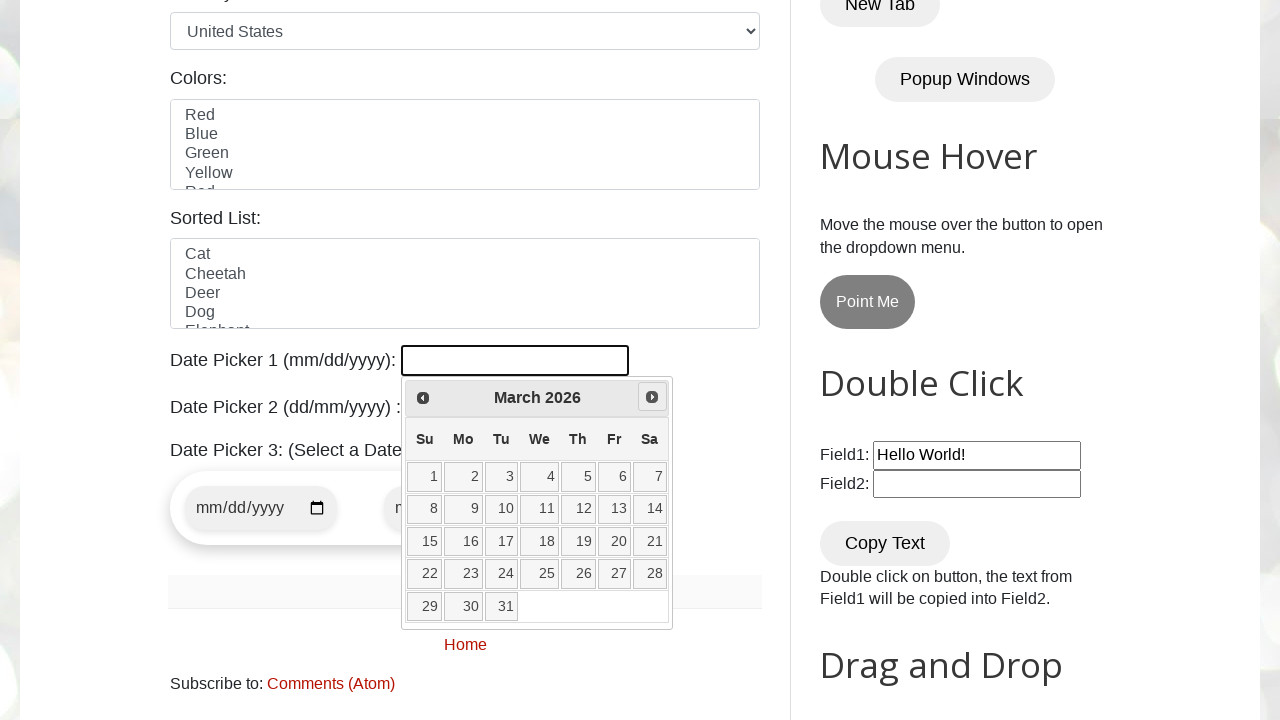

Clicked next month button again as current month is not October at (652, 397) on xpath=/html/body/div[5]/div/a[2]
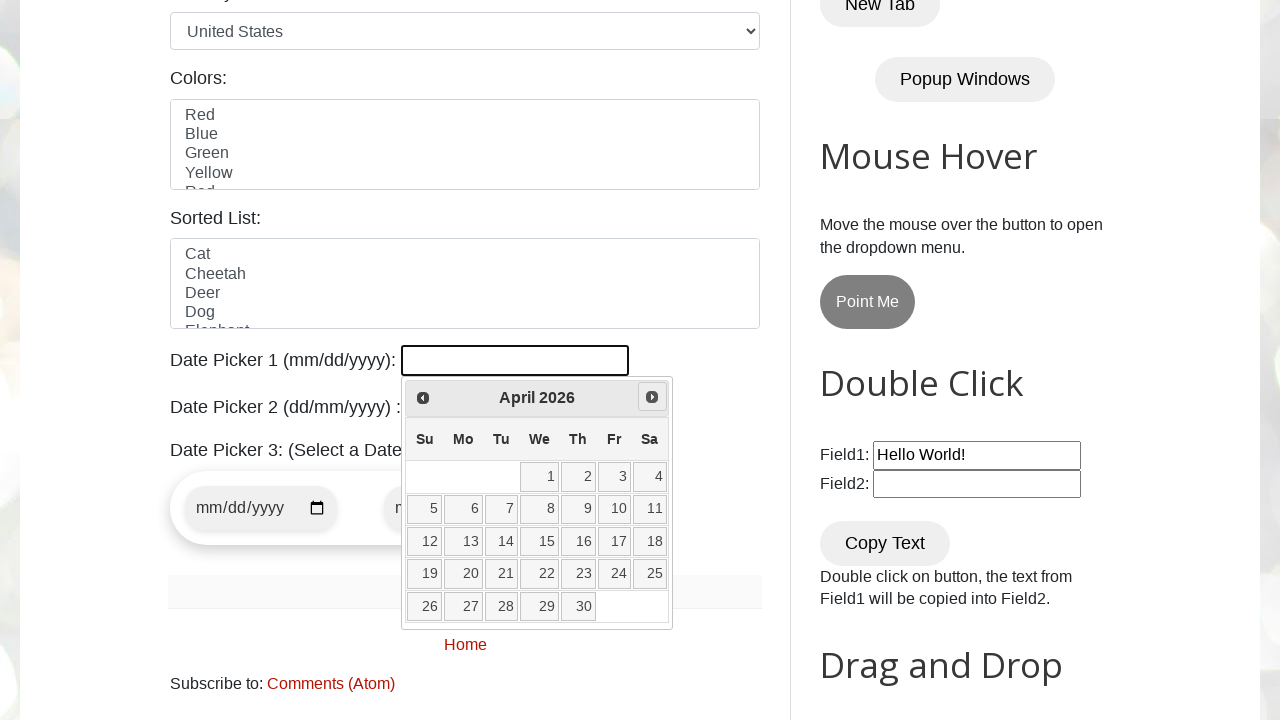

Waited 2 seconds between month navigation
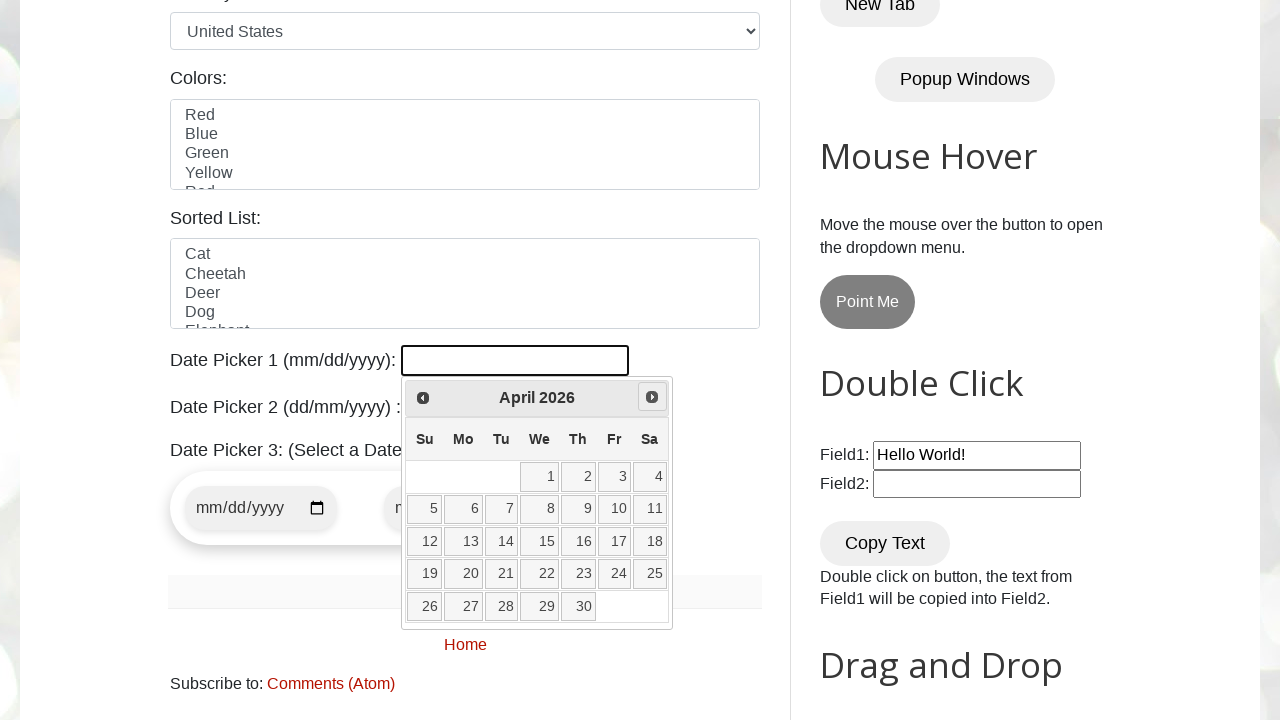

Clicked next month button to navigate calendar at (652, 397) on xpath=/html/body/div[5]/div/a[2]
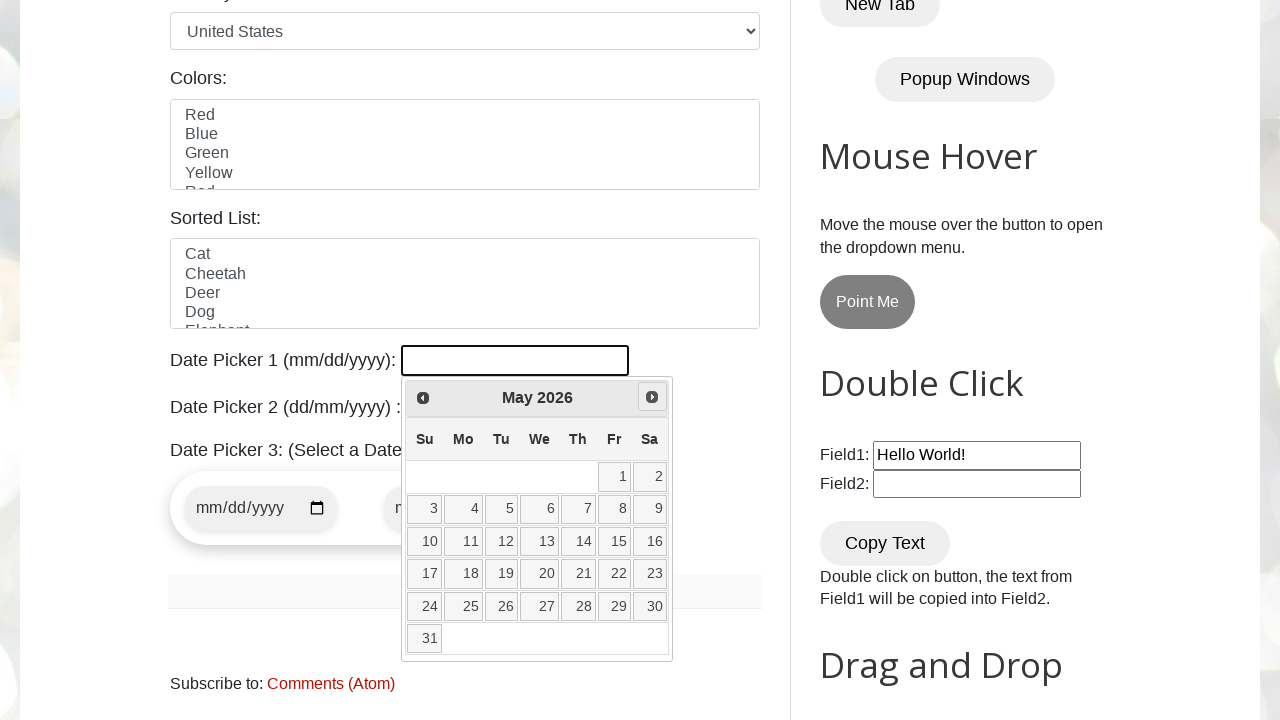

Retrieved current month text: May
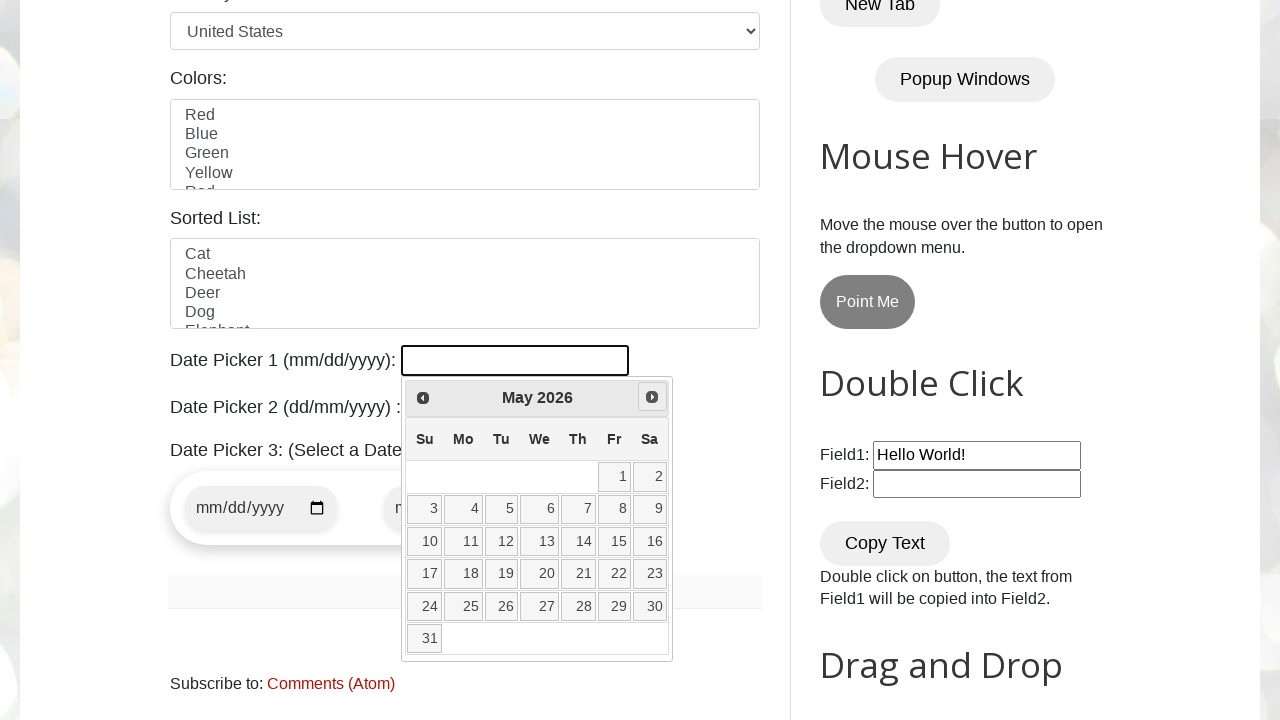

Clicked next month button again as current month is not October at (652, 397) on xpath=/html/body/div[5]/div/a[2]
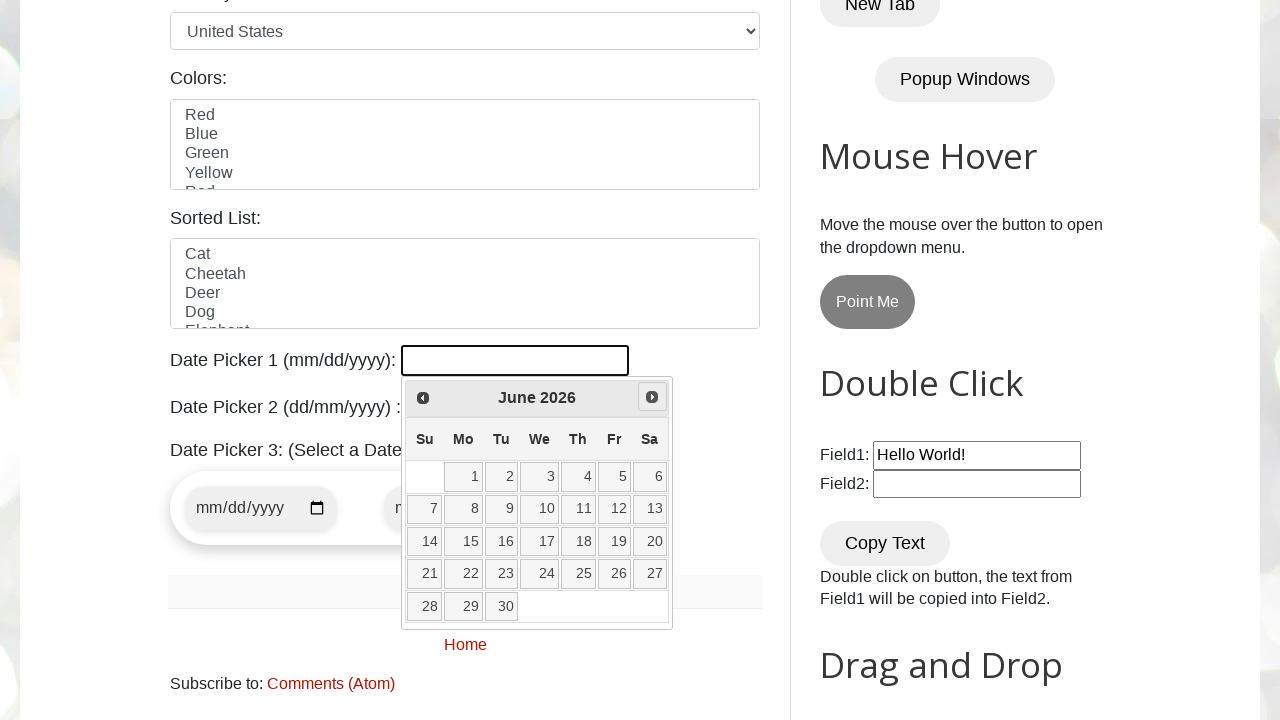

Waited 2 seconds between month navigation
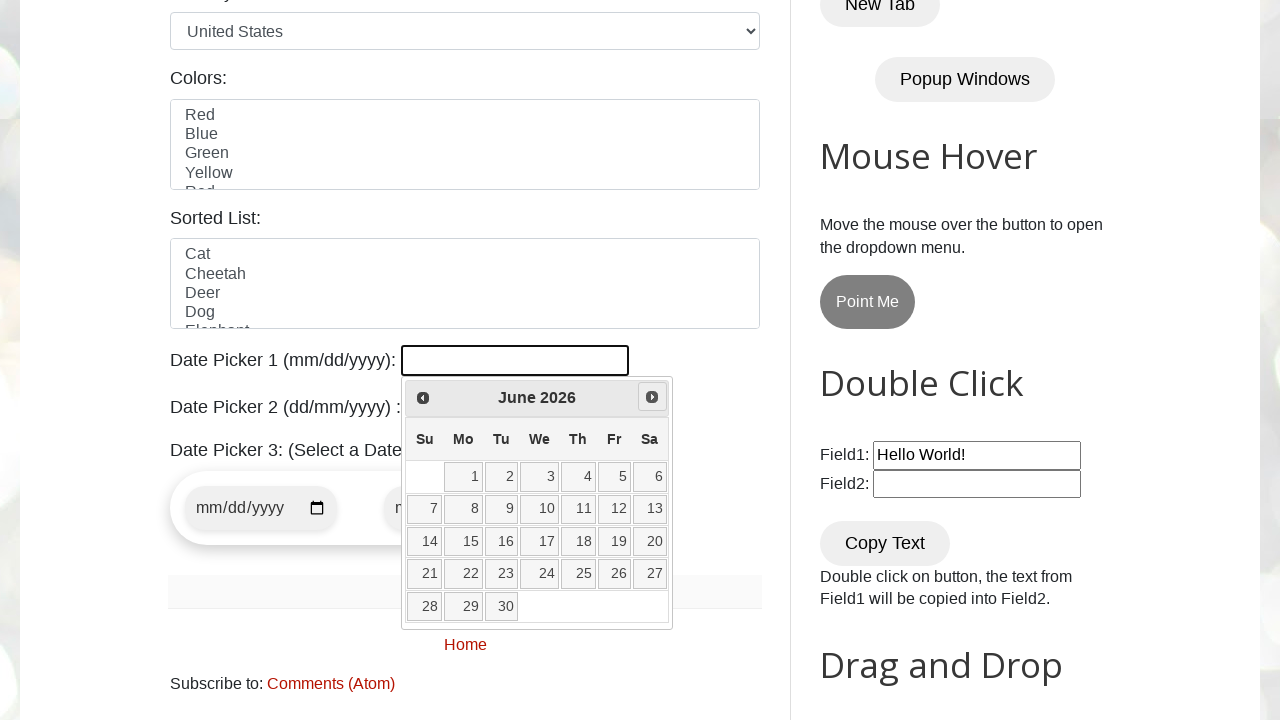

Clicked next month button to navigate calendar at (652, 397) on xpath=/html/body/div[5]/div/a[2]
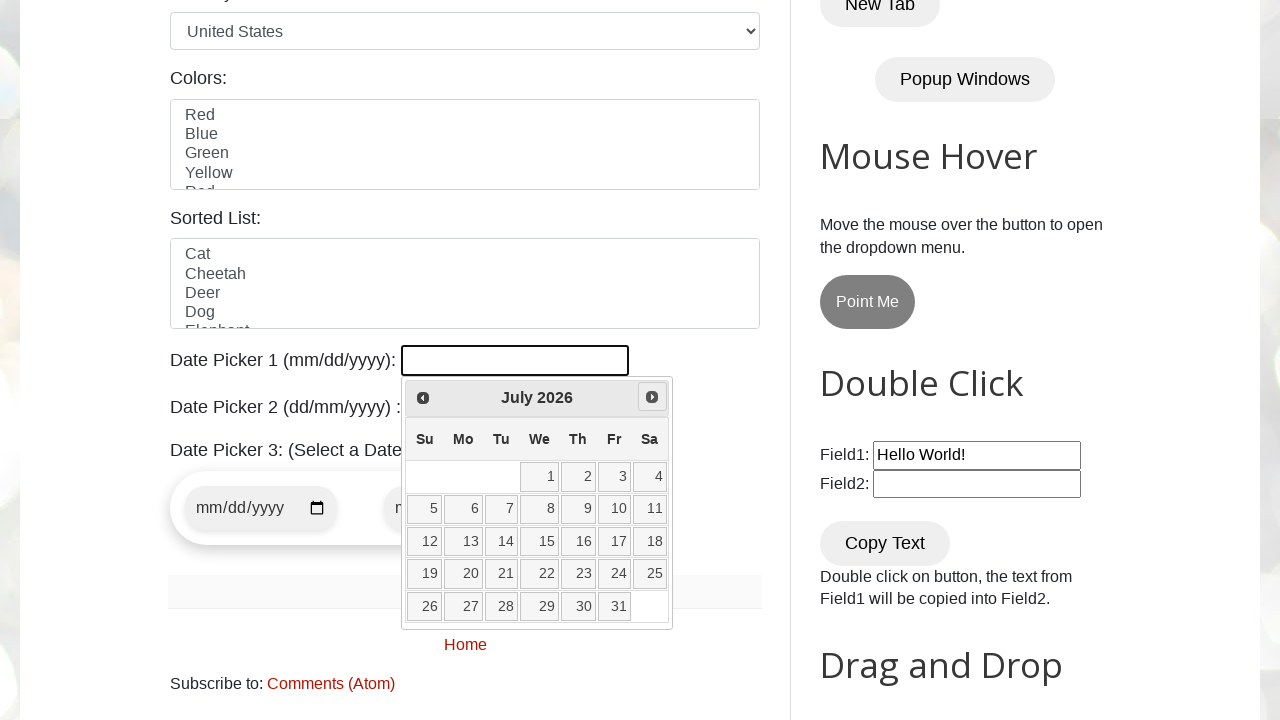

Retrieved current month text: July
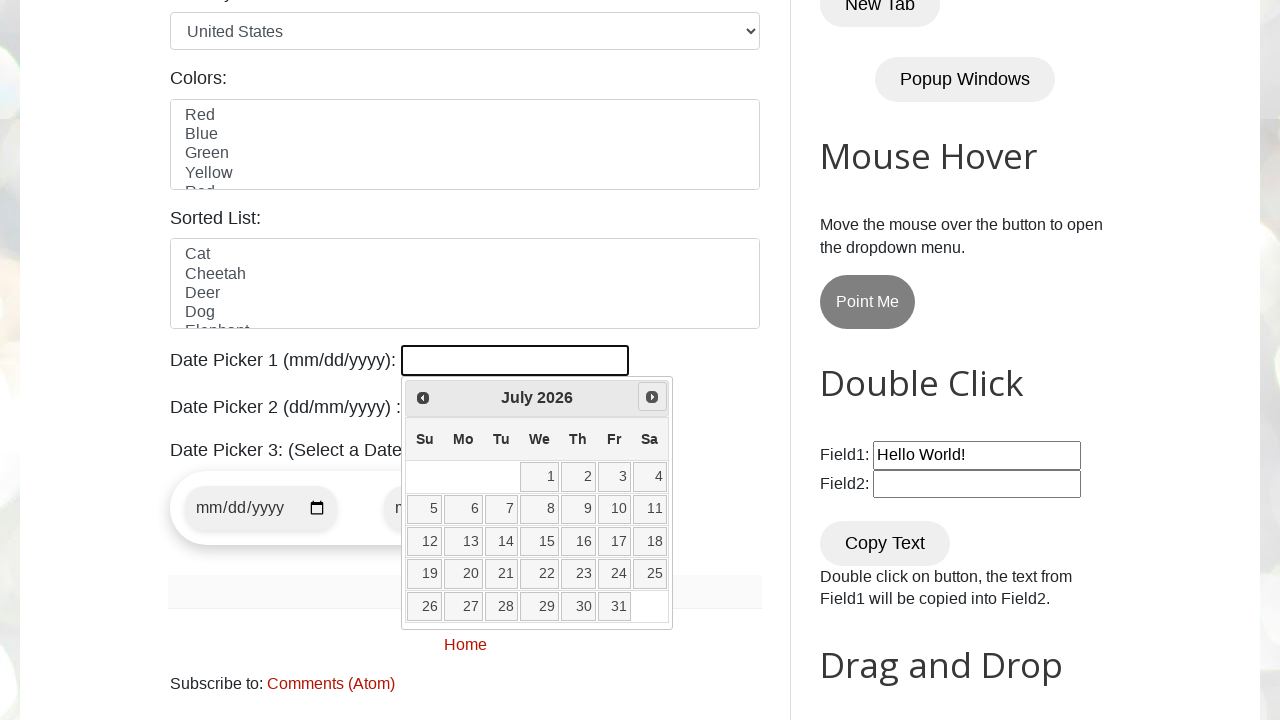

Clicked next month button again as current month is not October at (652, 397) on xpath=/html/body/div[5]/div/a[2]
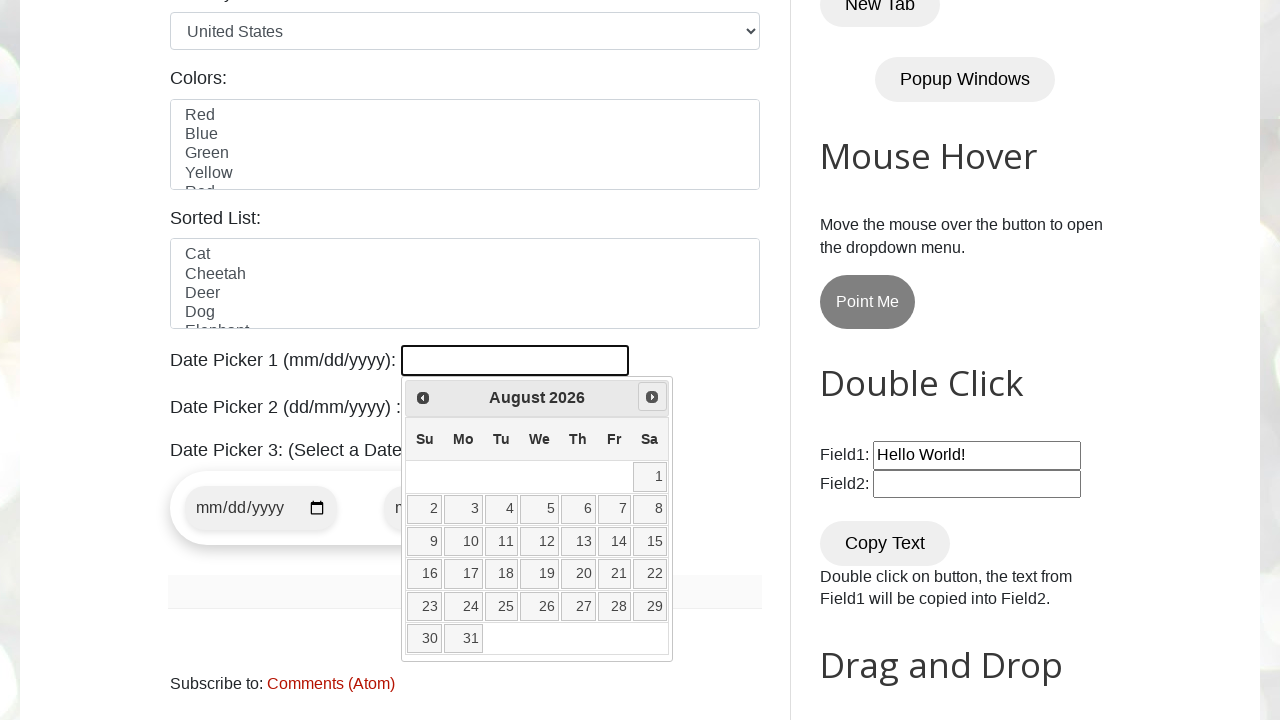

Waited 2 seconds between month navigation
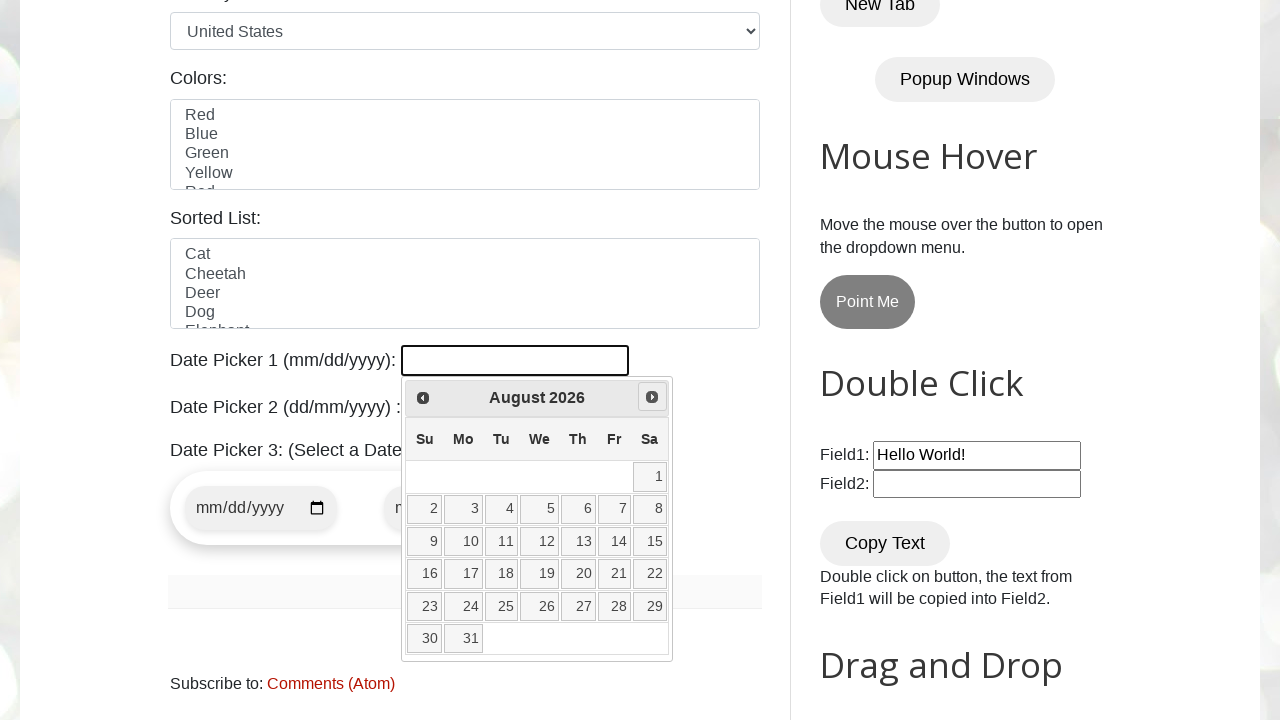

Clicked next month button to navigate calendar at (652, 397) on xpath=/html/body/div[5]/div/a[2]
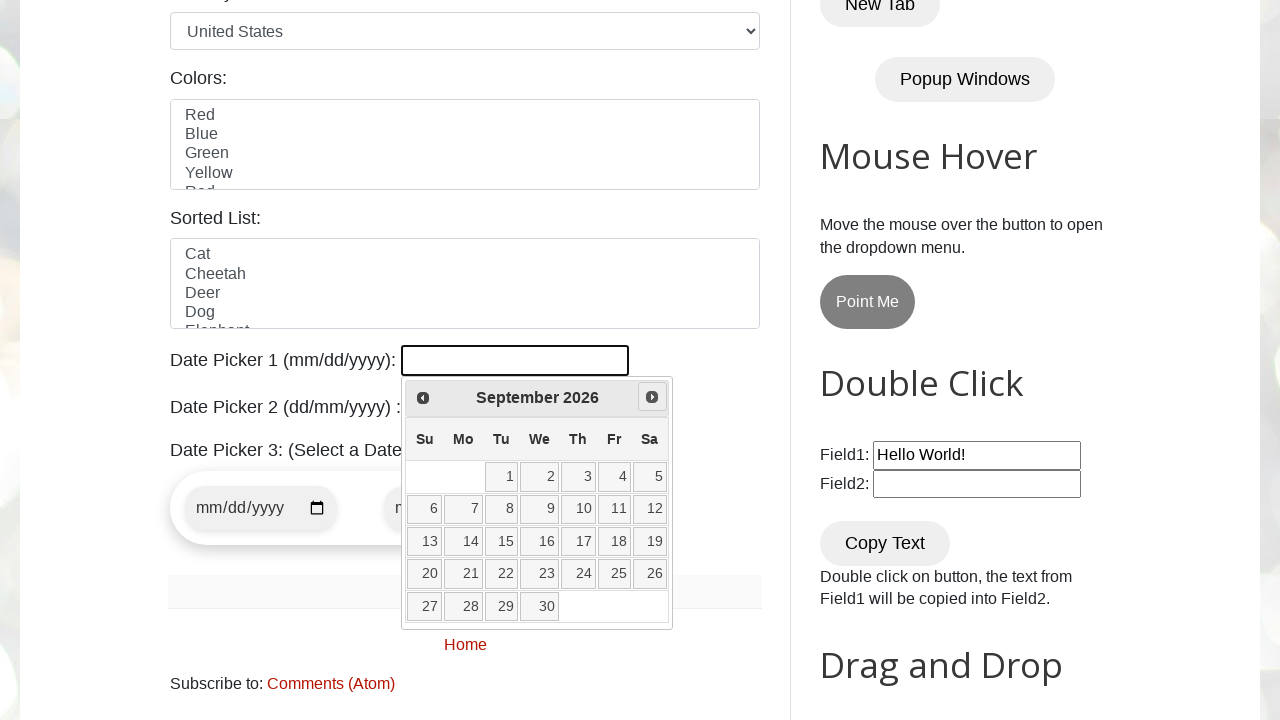

Retrieved current month text: September
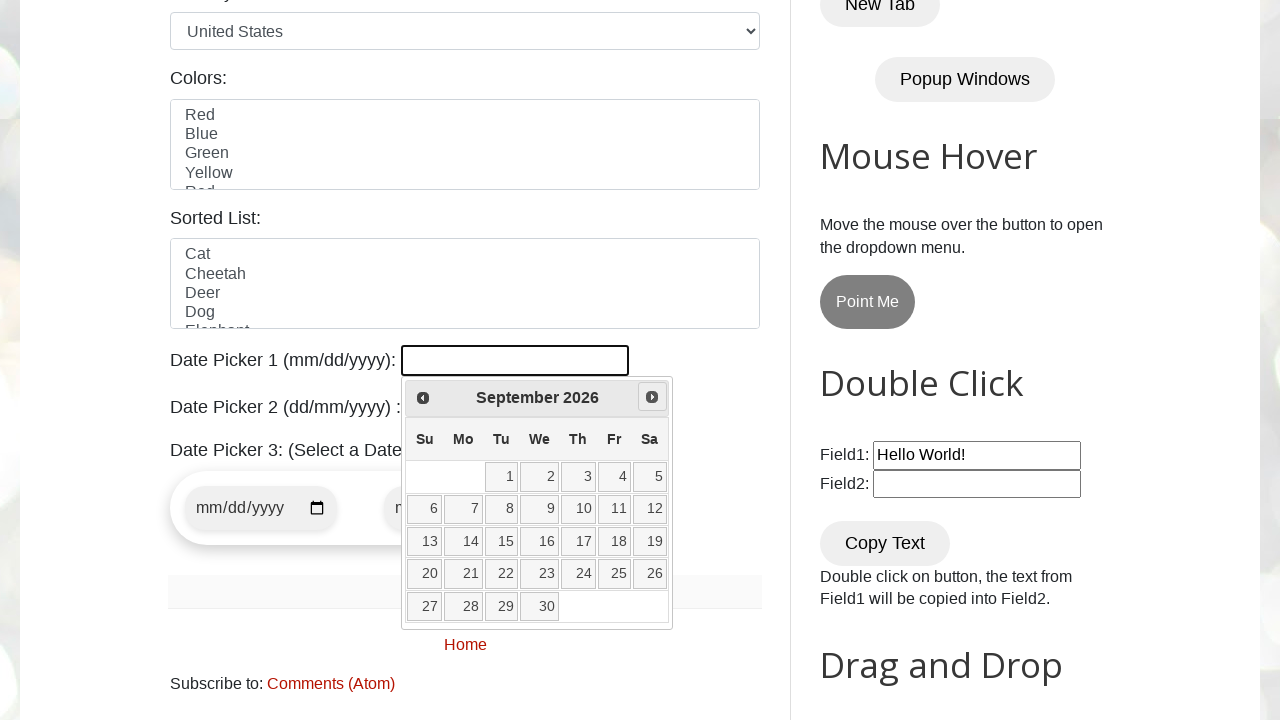

Clicked next month button again as current month is not October at (652, 397) on xpath=/html/body/div[5]/div/a[2]
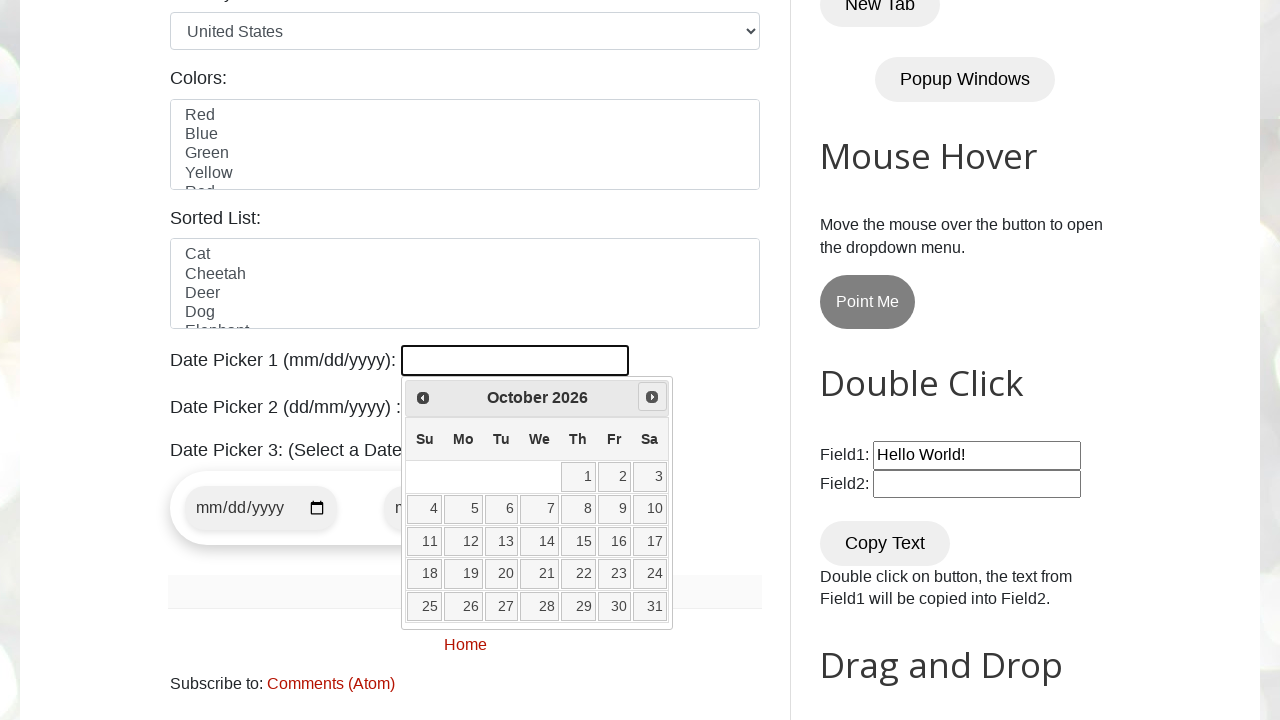

Waited 2 seconds between month navigation
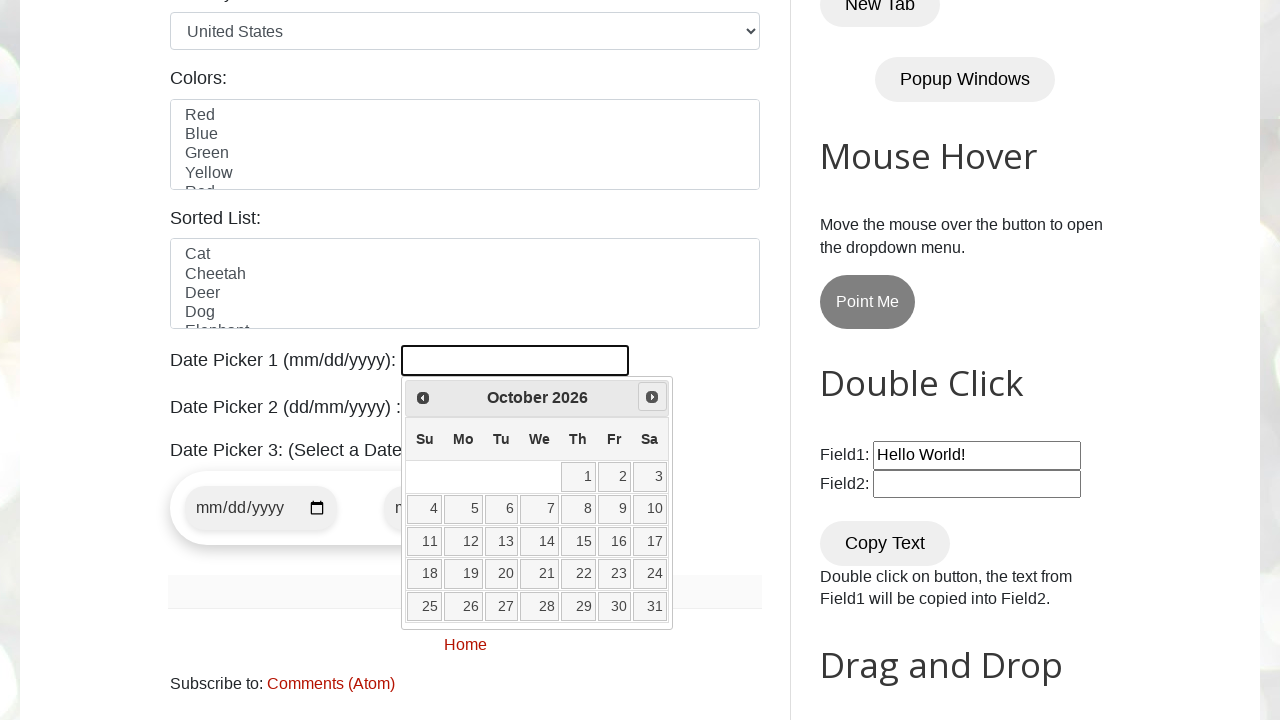

Clicked next month button to navigate calendar at (652, 397) on xpath=/html/body/div[5]/div/a[2]
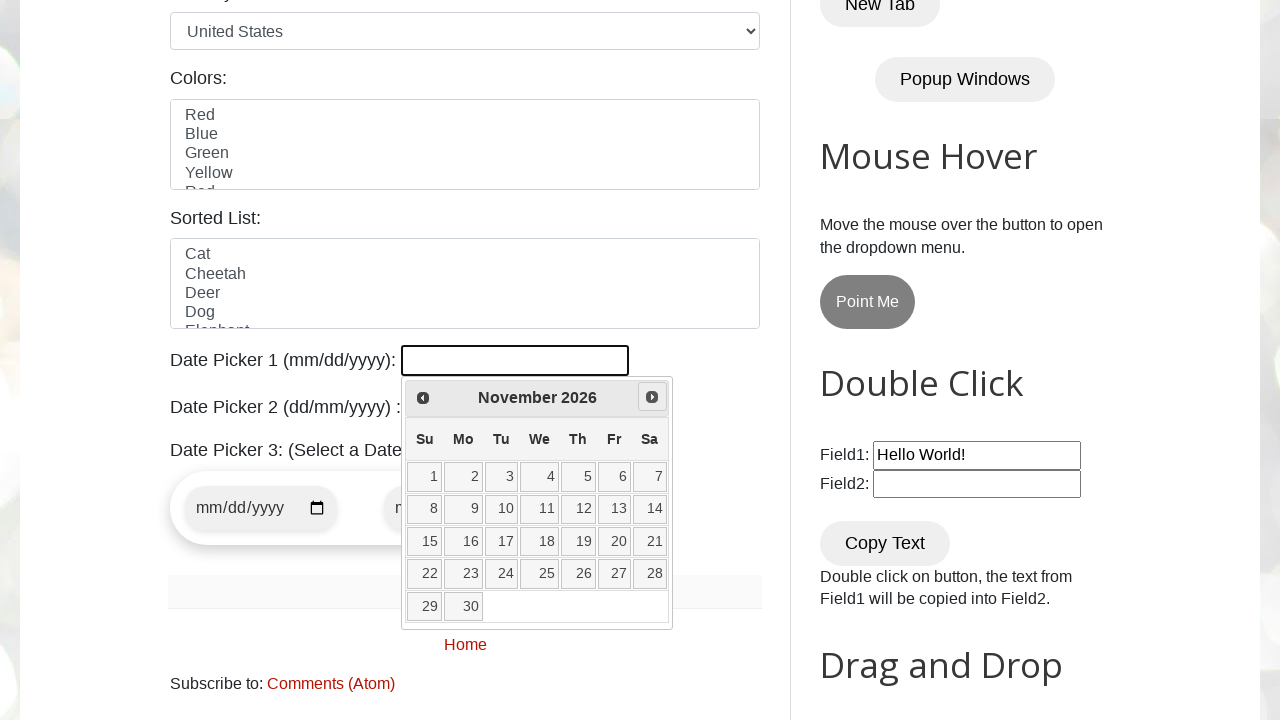

Retrieved current month text: November
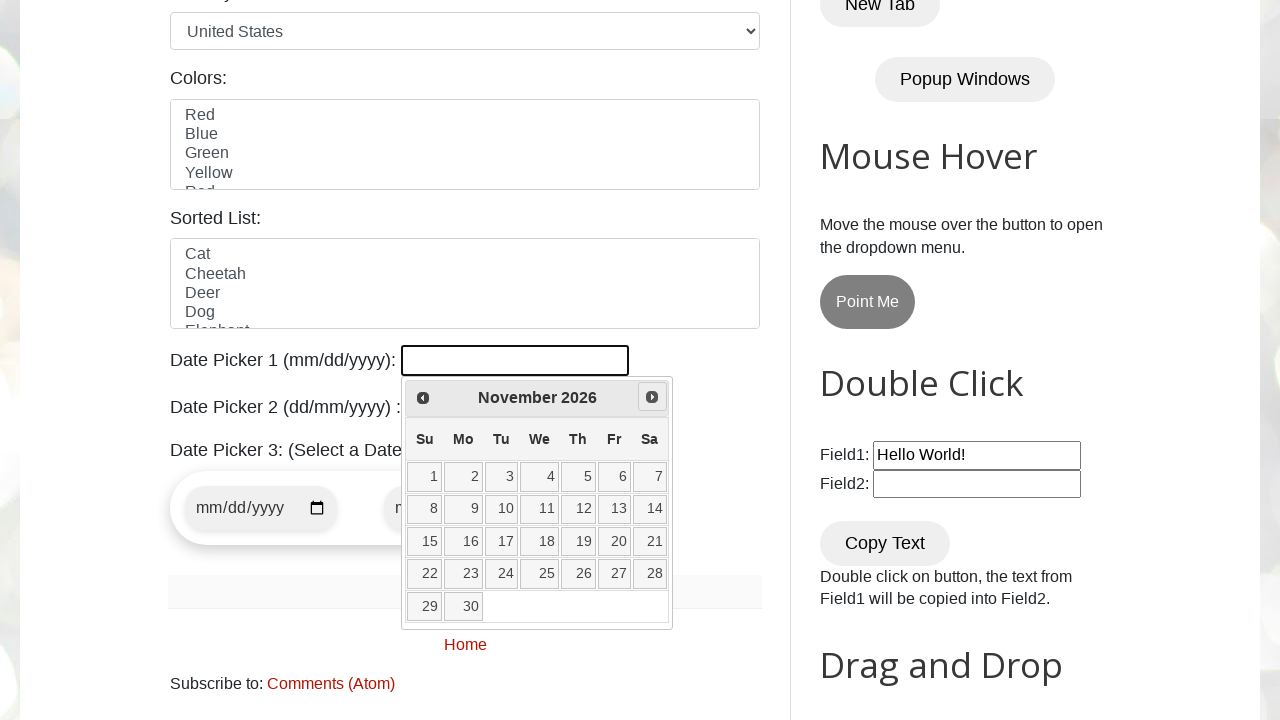

Clicked next month button again as current month is not October at (652, 397) on xpath=/html/body/div[5]/div/a[2]
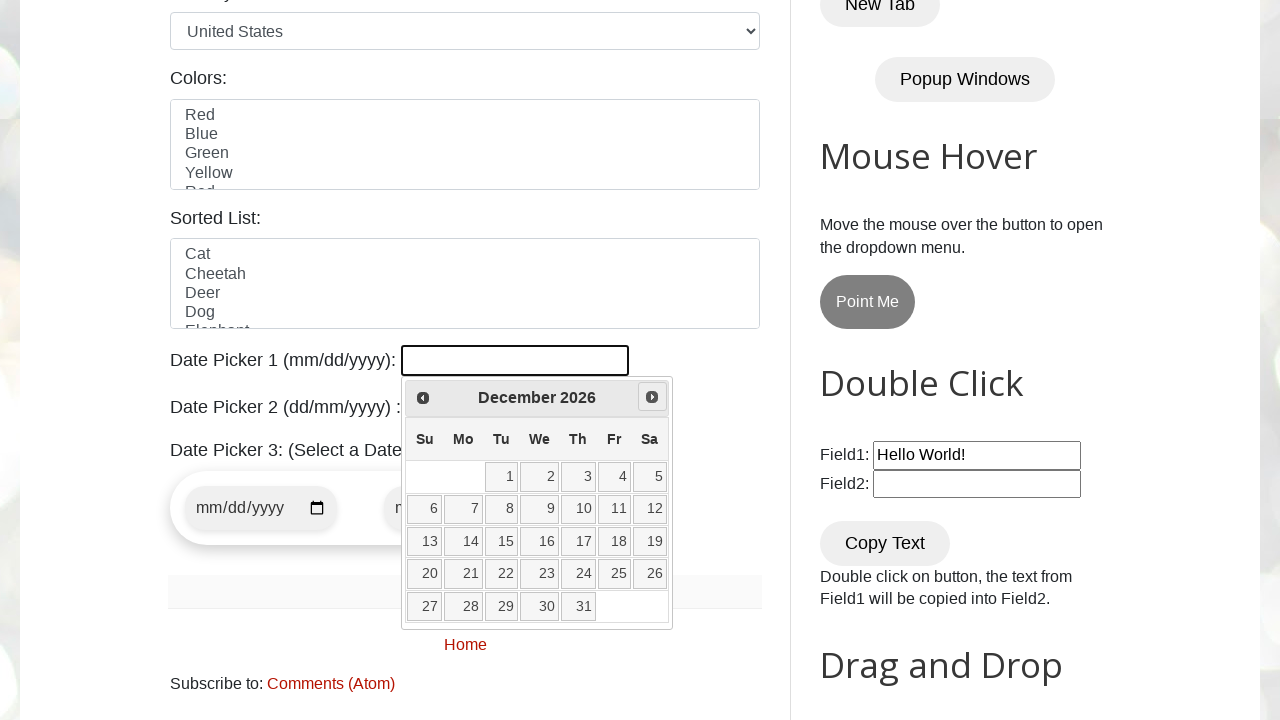

Waited 2 seconds between month navigation
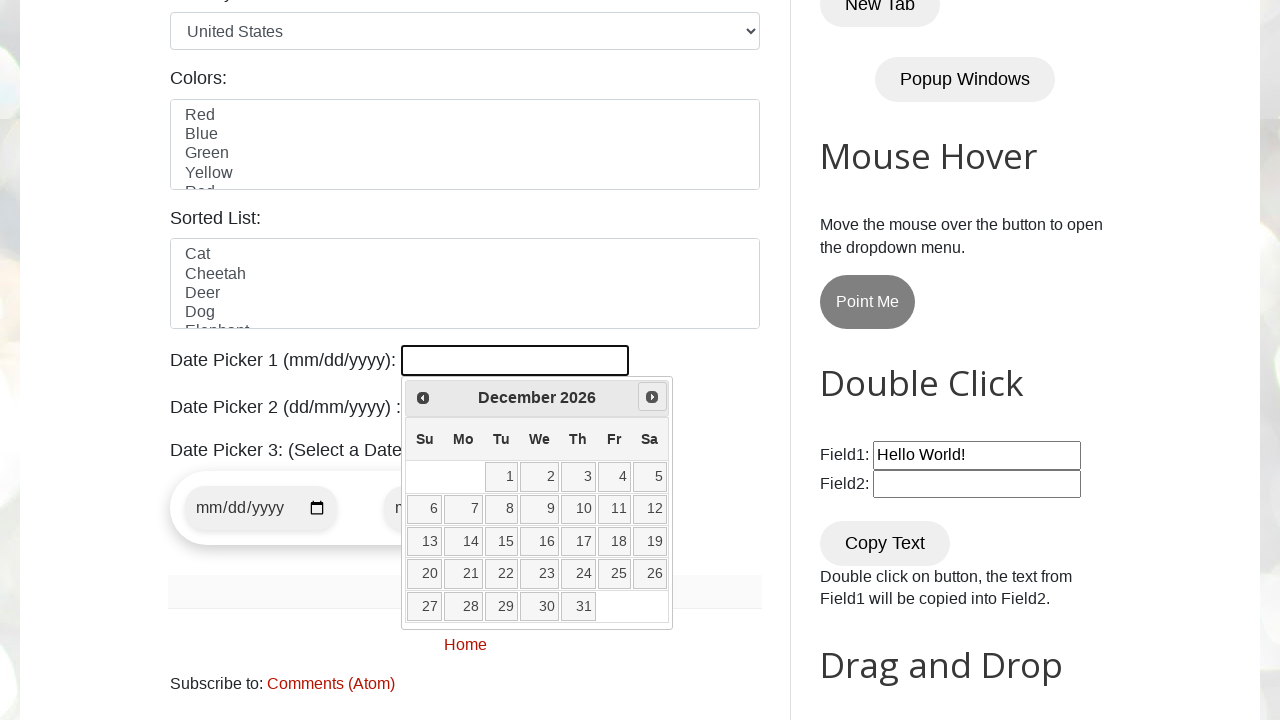

Clicked next month button to navigate calendar at (652, 397) on xpath=/html/body/div[5]/div/a[2]
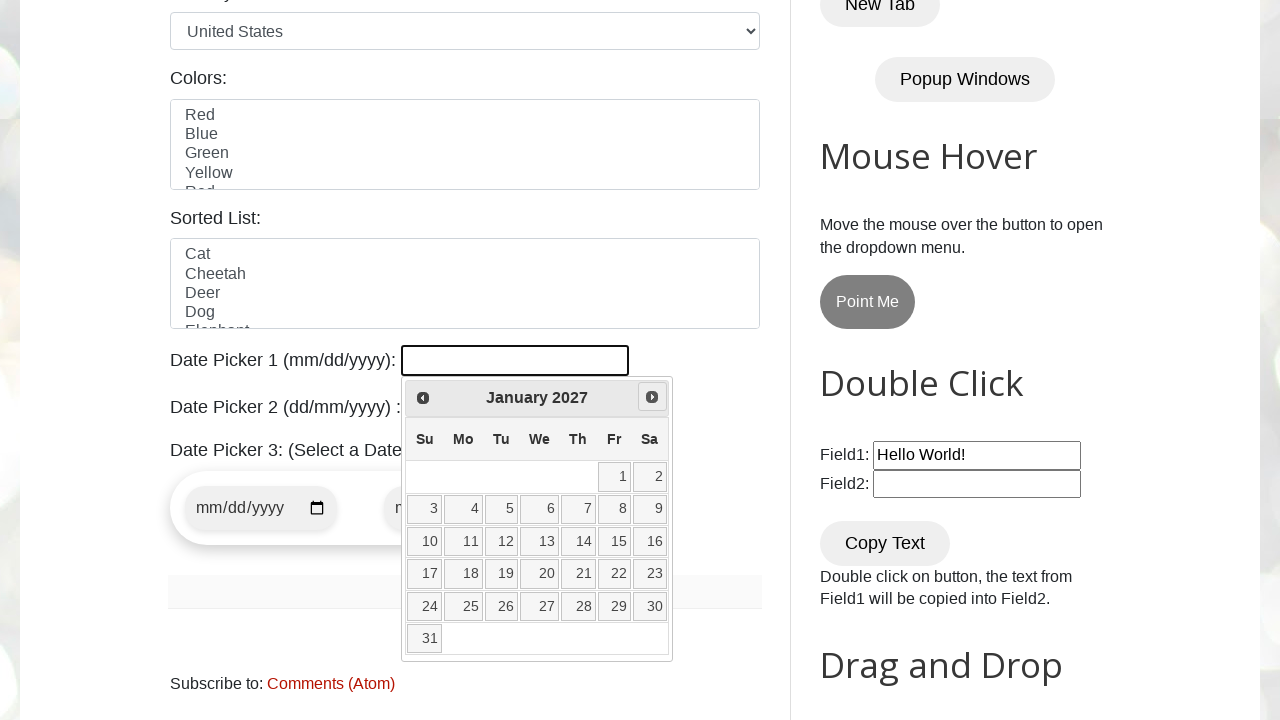

Retrieved current month text: January
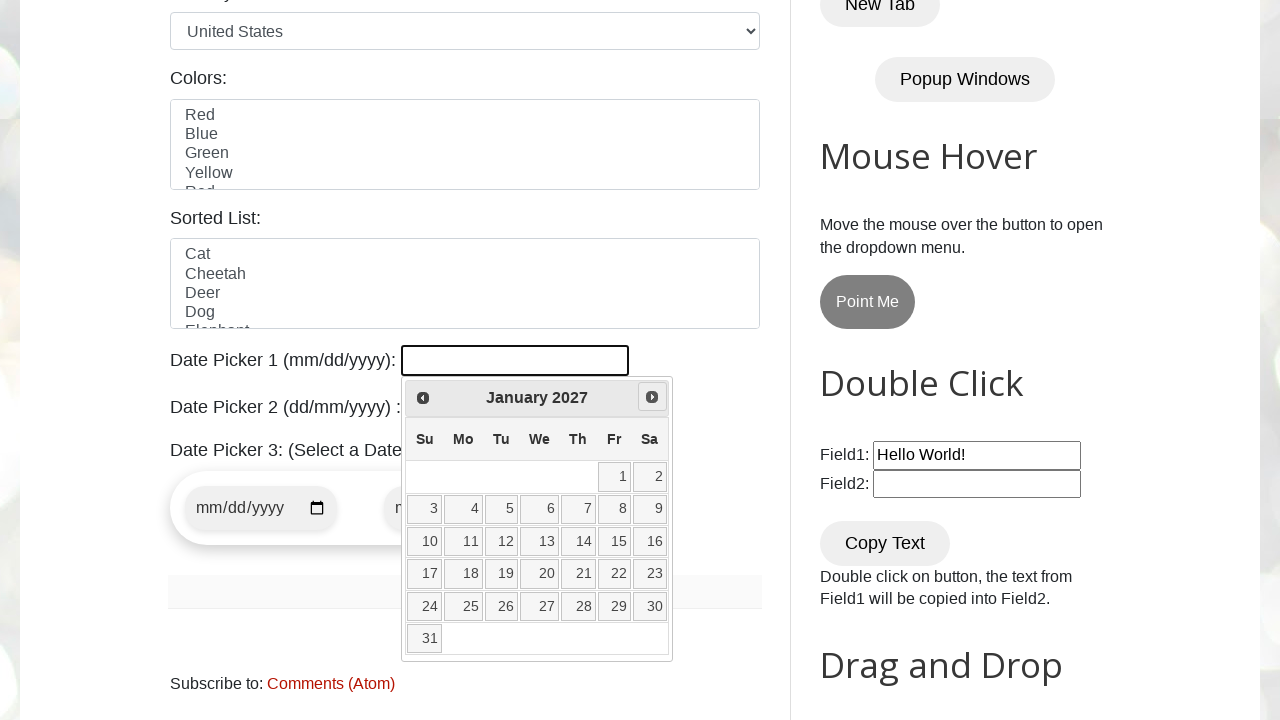

Clicked next month button again as current month is not October at (652, 397) on xpath=/html/body/div[5]/div/a[2]
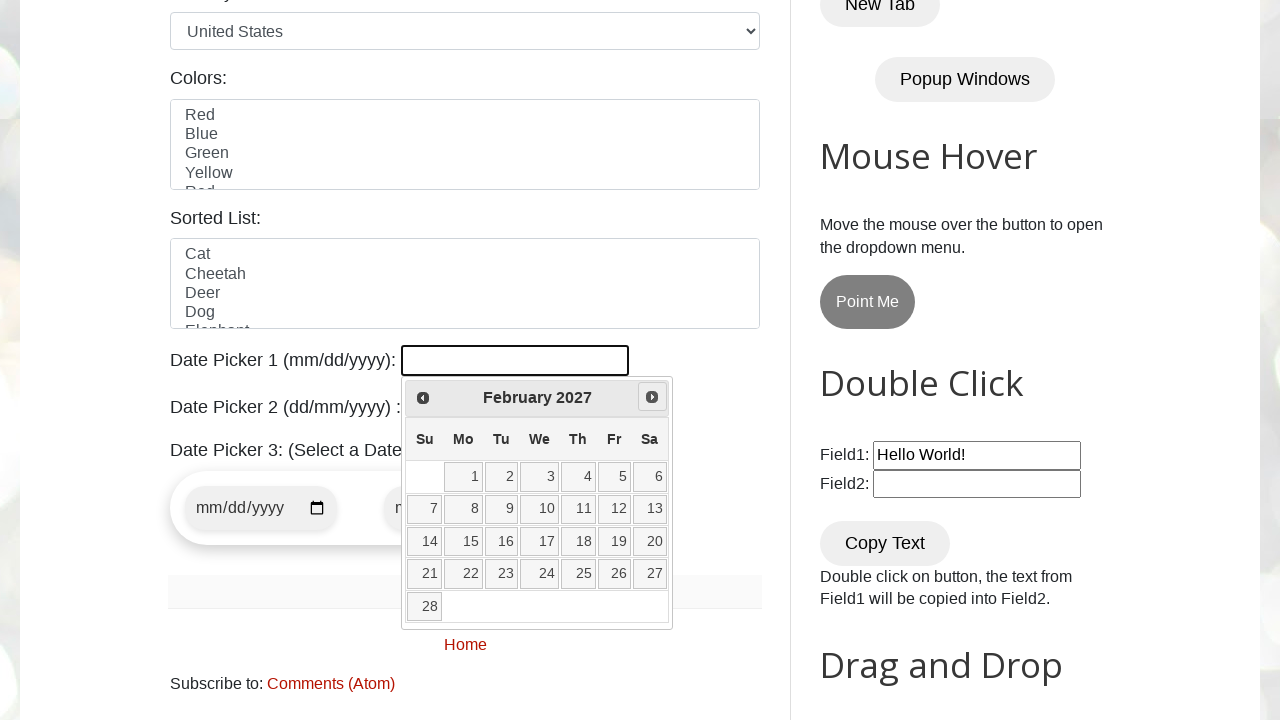

Waited 2 seconds between month navigation
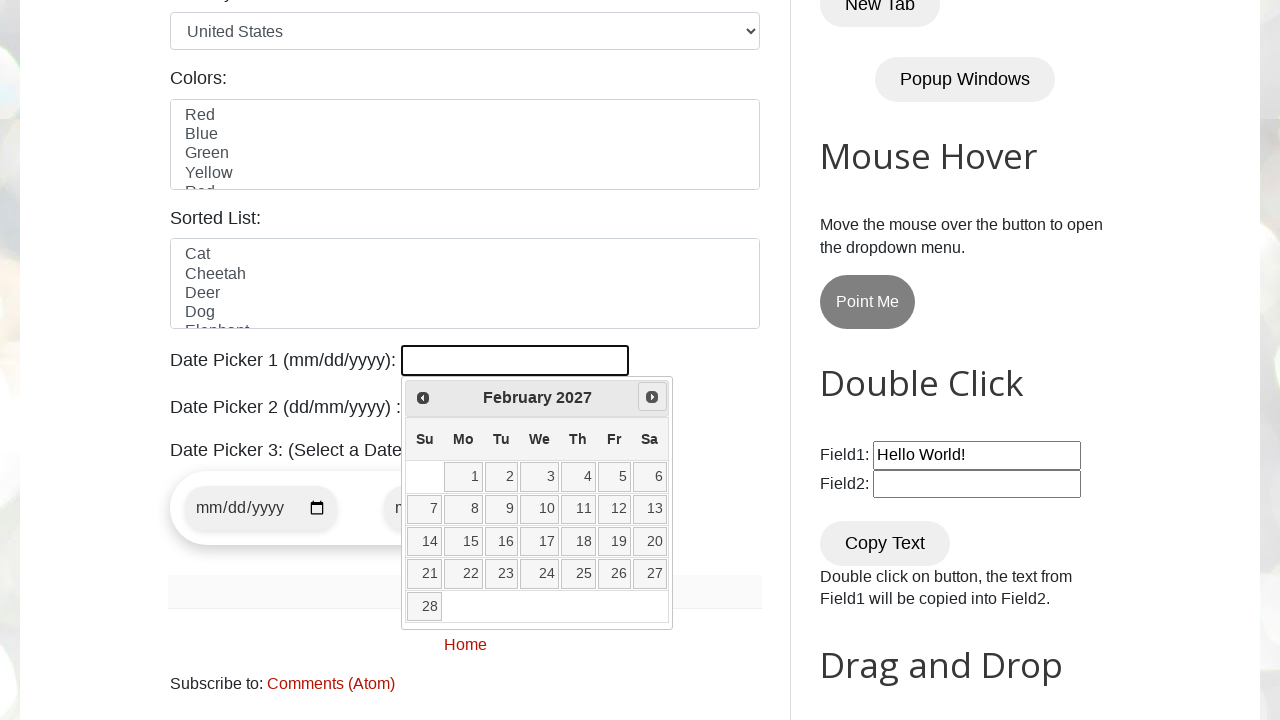

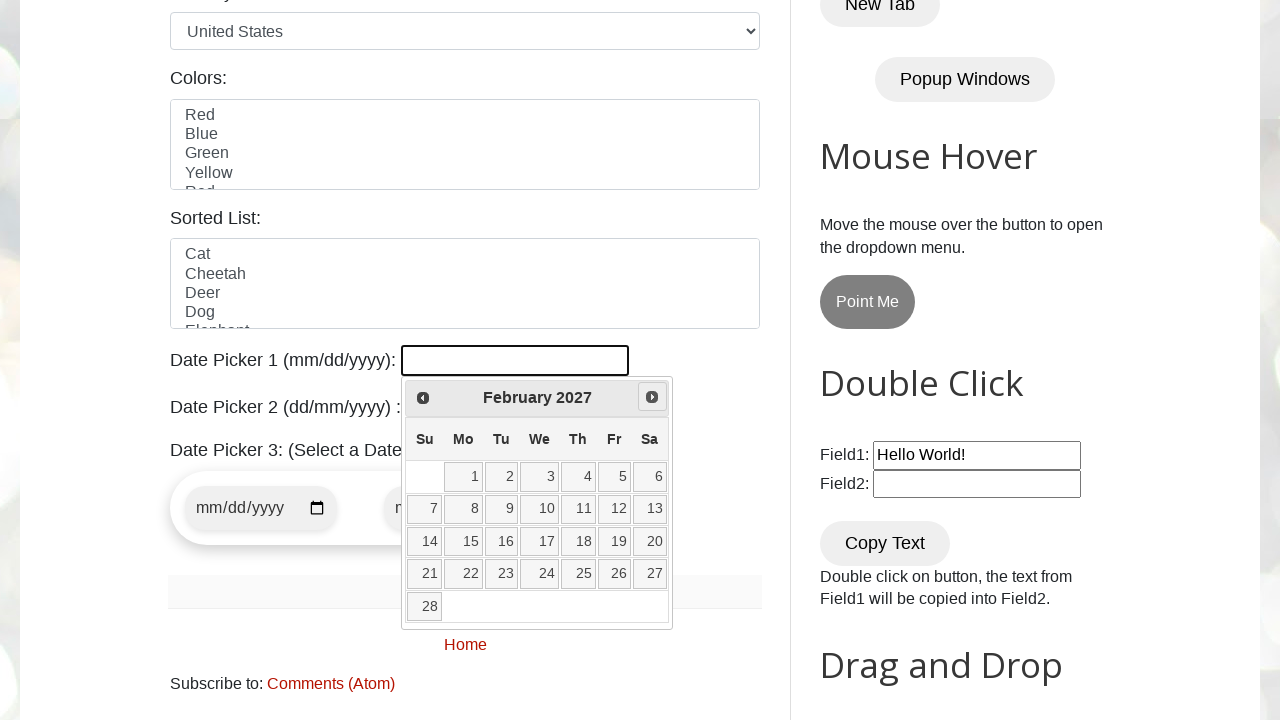